Validates navigation to the My Account page by clicking the menu link

Starting URL: https://practice.automationtesting.in/

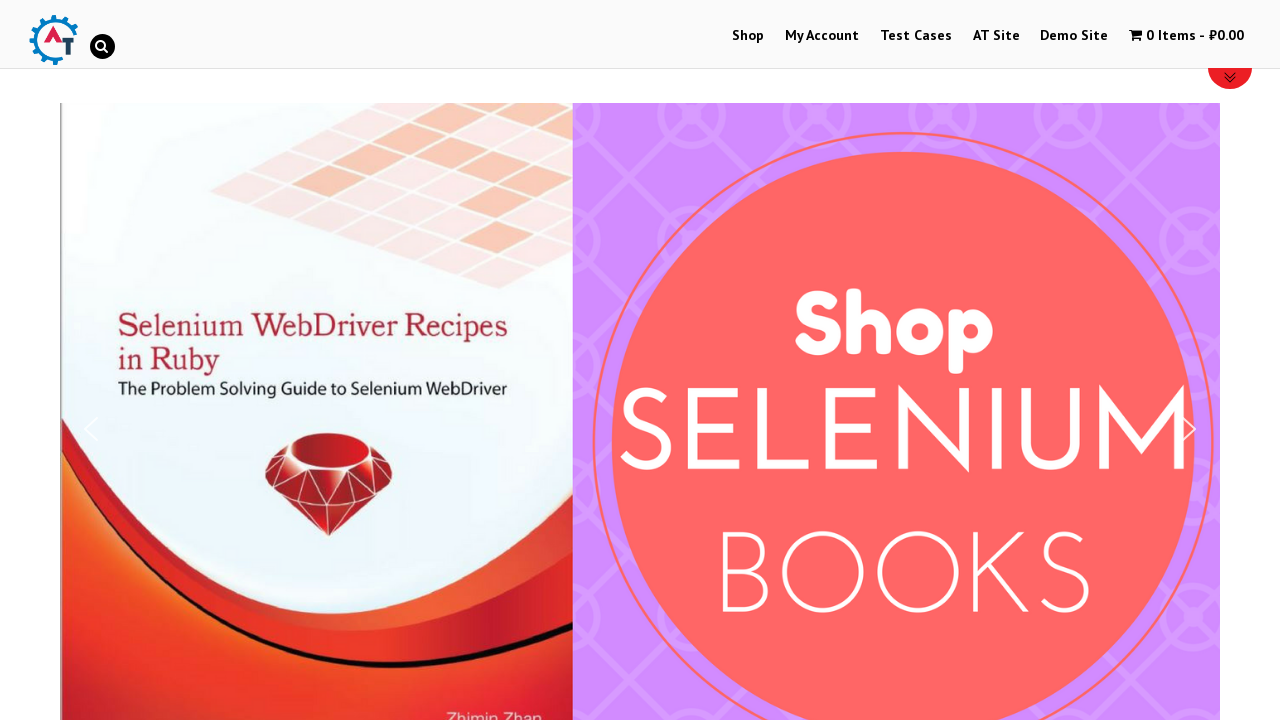

Clicked My Account menu link at (822, 36) on #menu-item-50 > a
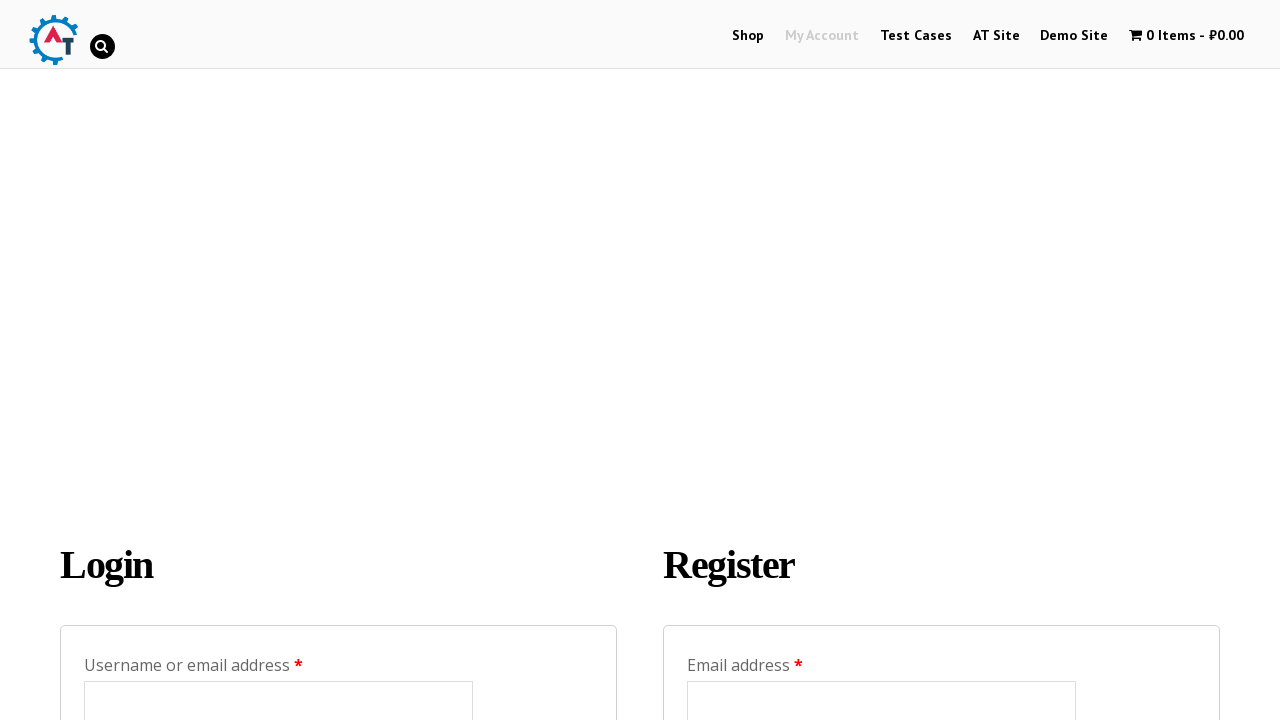

My Account page loaded - login heading appeared
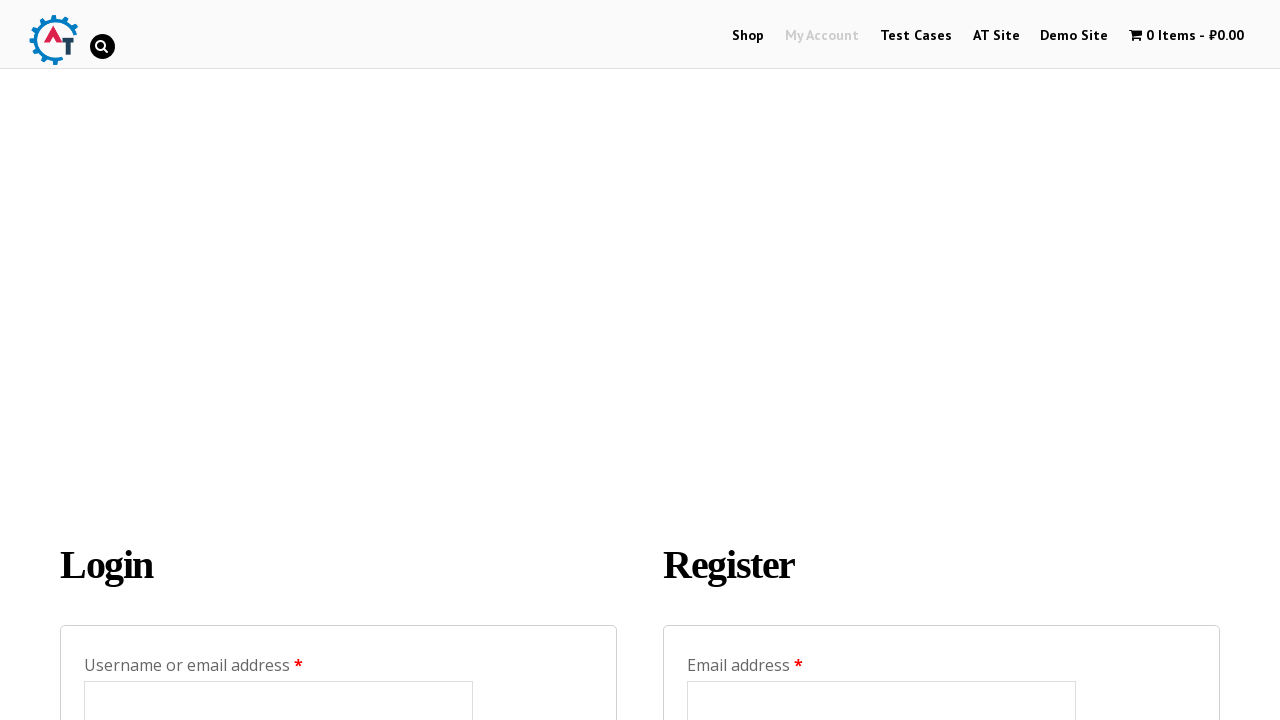

Retrieved login heading text content
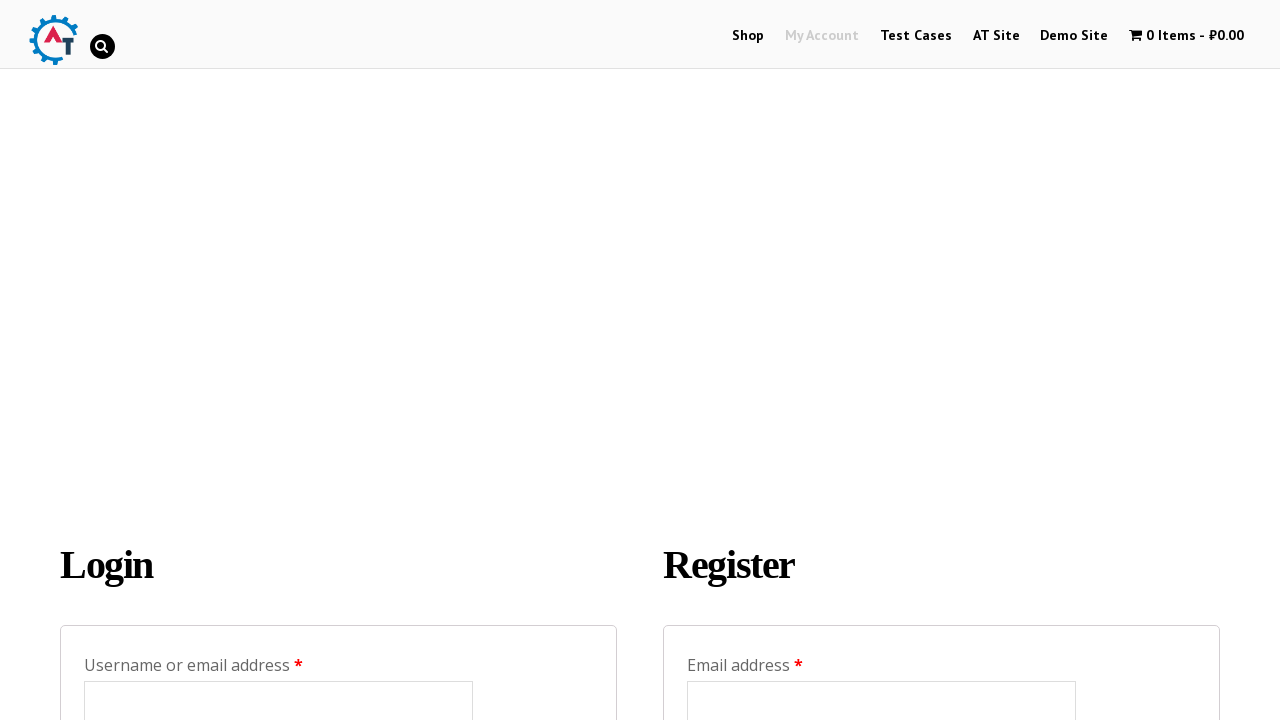

Verified login heading text equals 'Login'
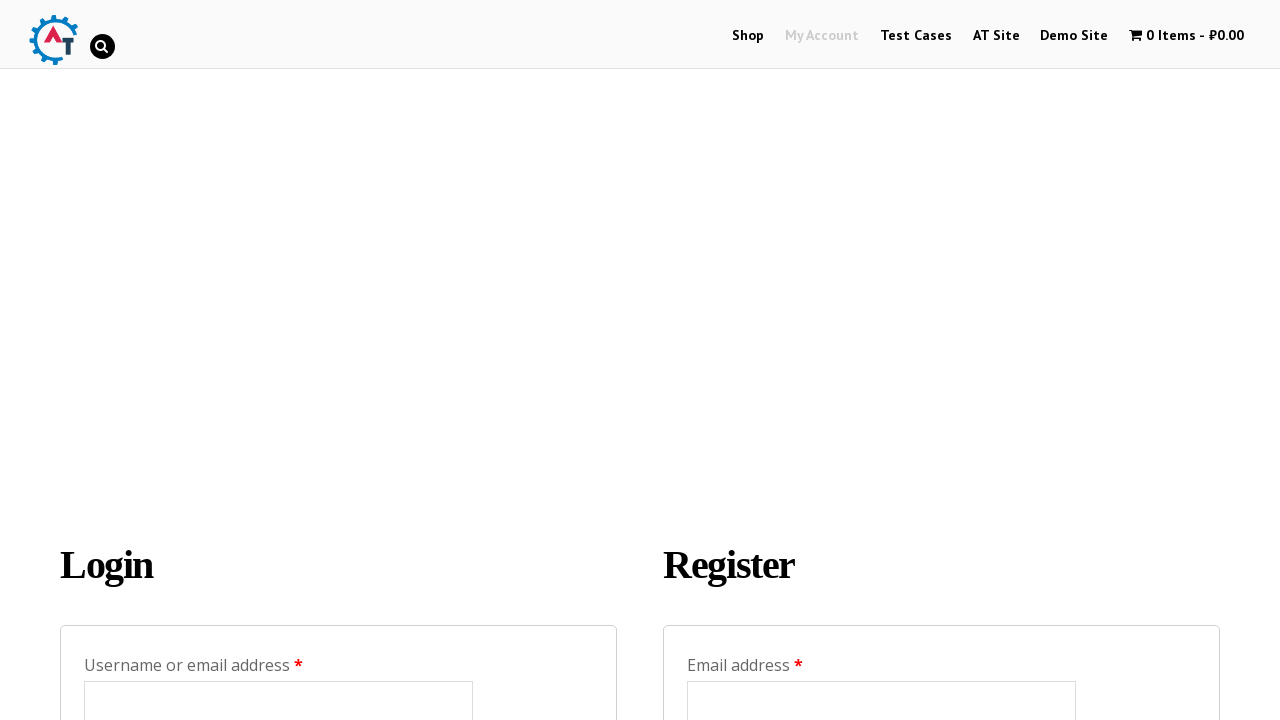

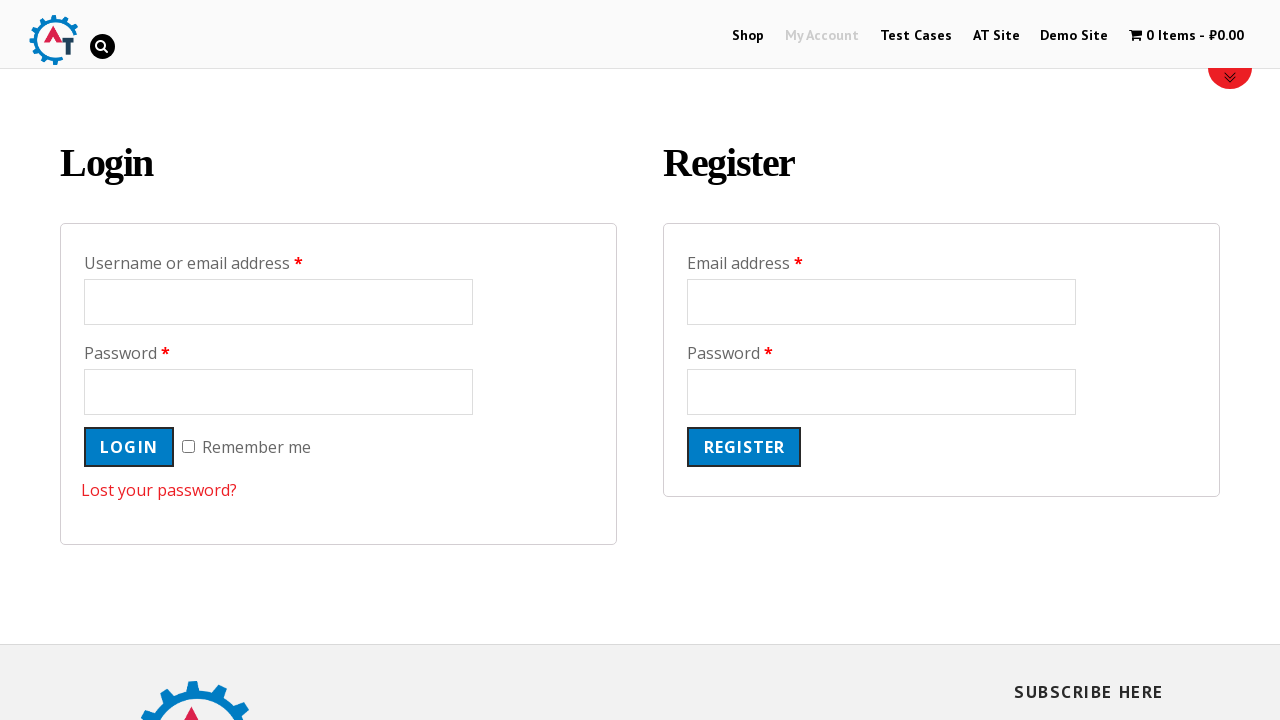